Tests drag and drop functionality by moving a draggable element to specific coordinates using offset values

Starting URL: https://jqueryui.com/droppable/

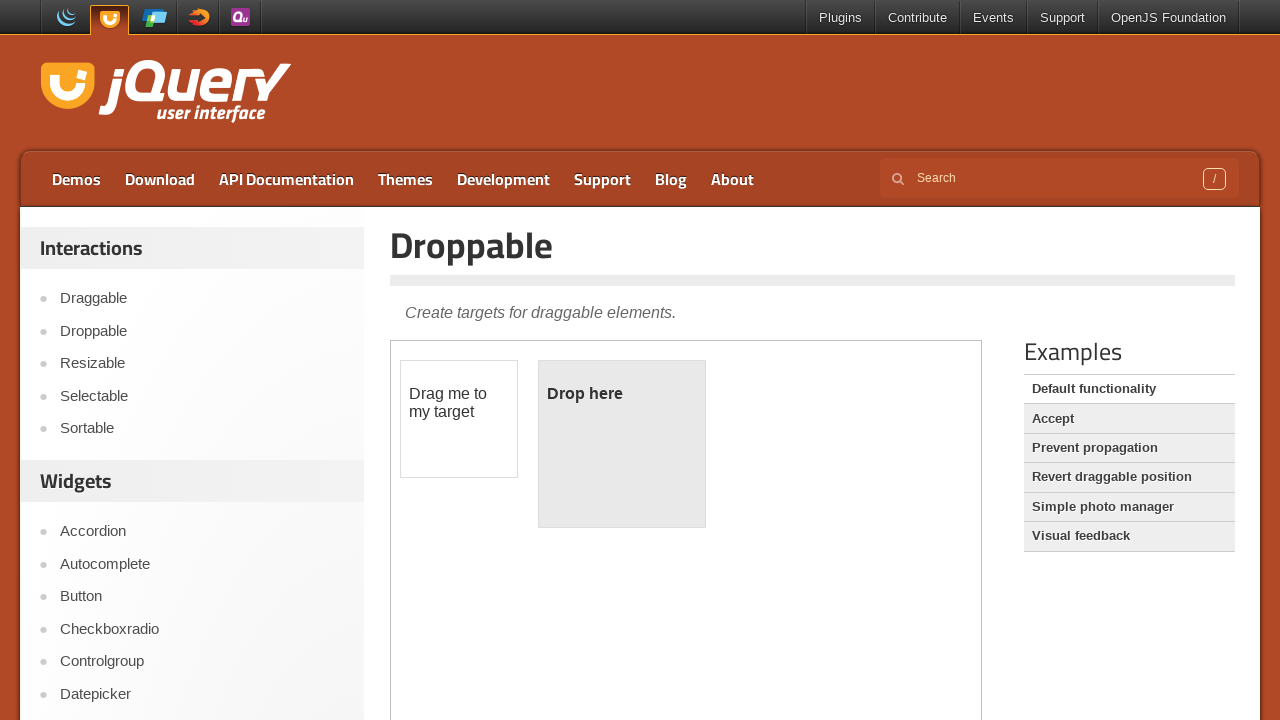

Located the iframe containing the droppable demo
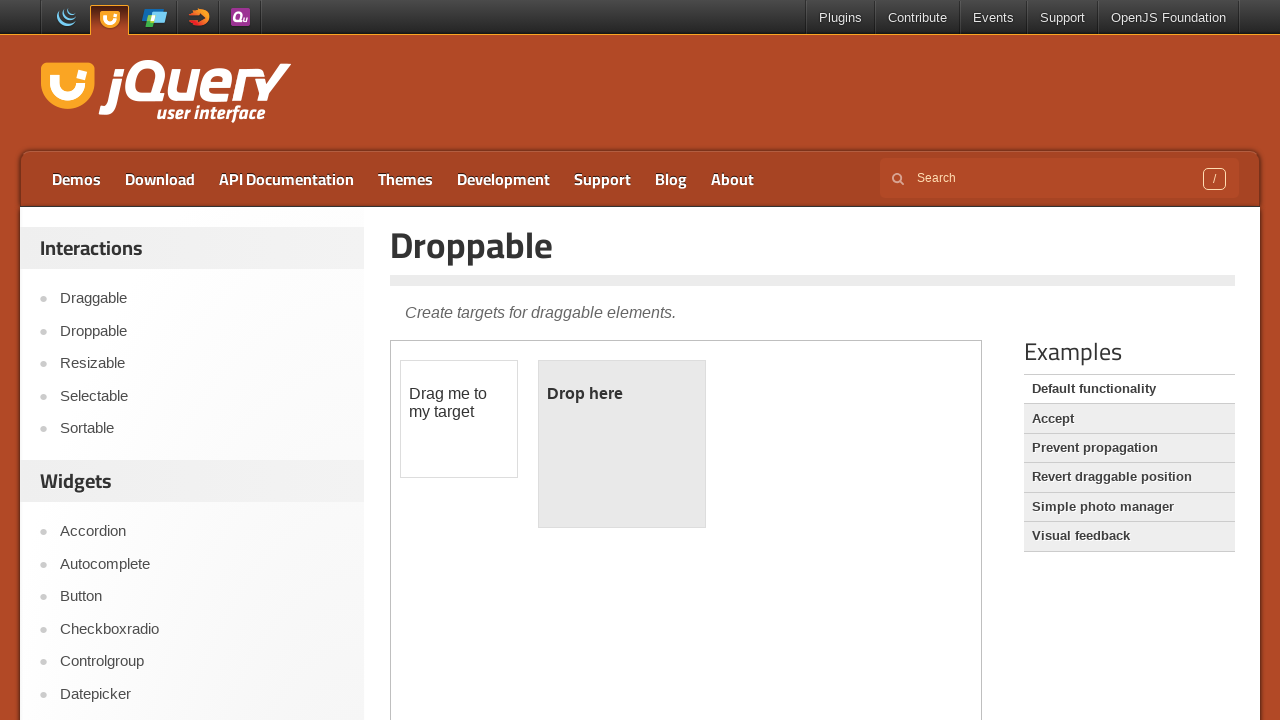

Located the draggable element
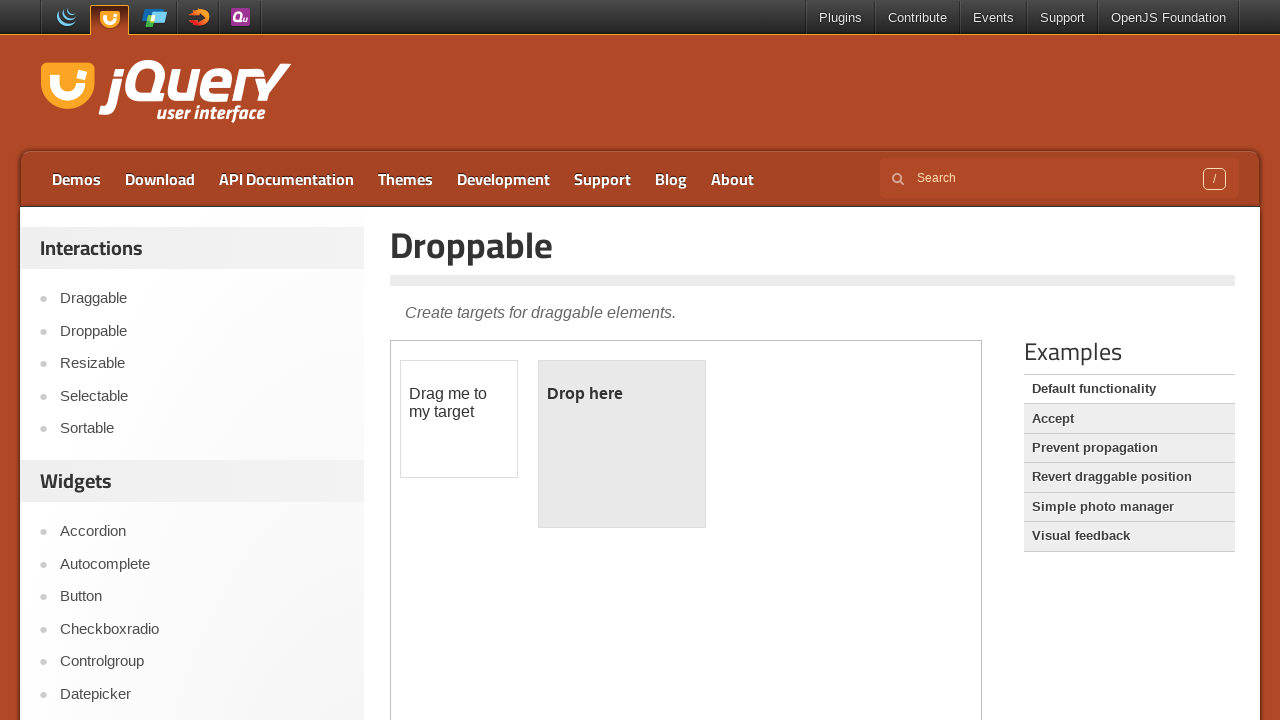

Retrieved bounding box of draggable element
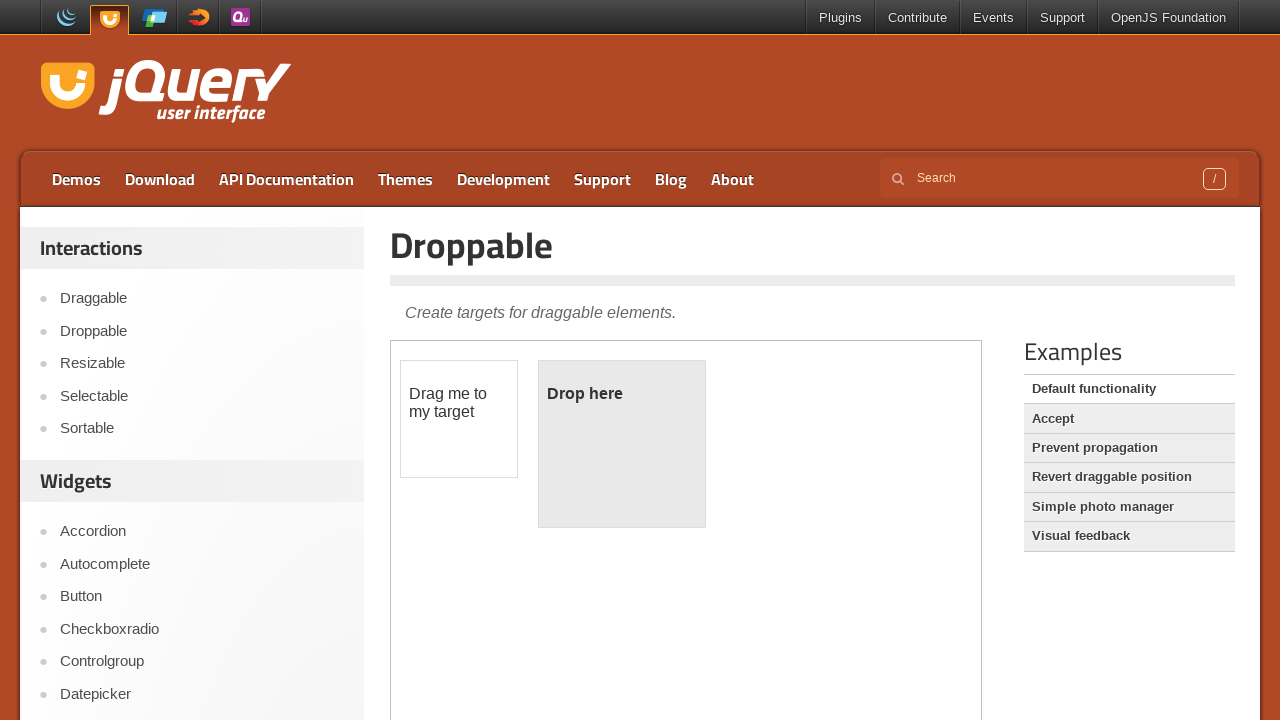

Moved mouse to center of draggable element at (459, 419)
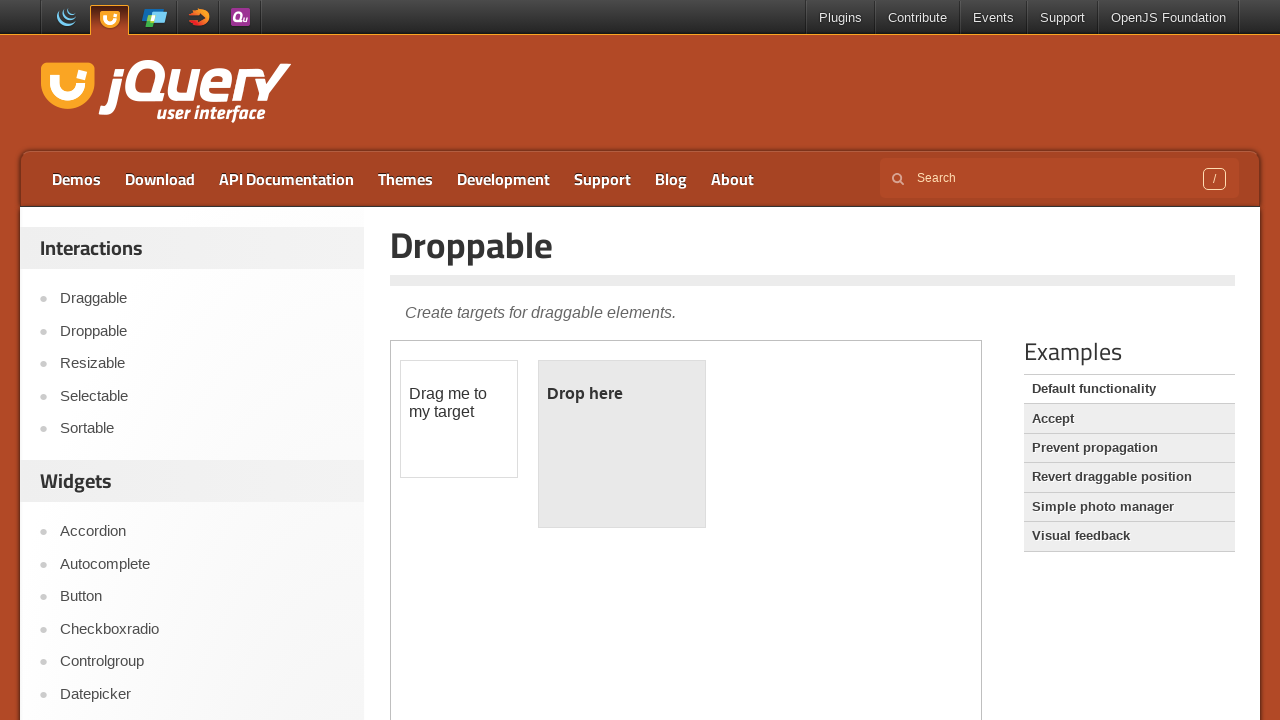

Pressed mouse button down to start drag at (459, 419)
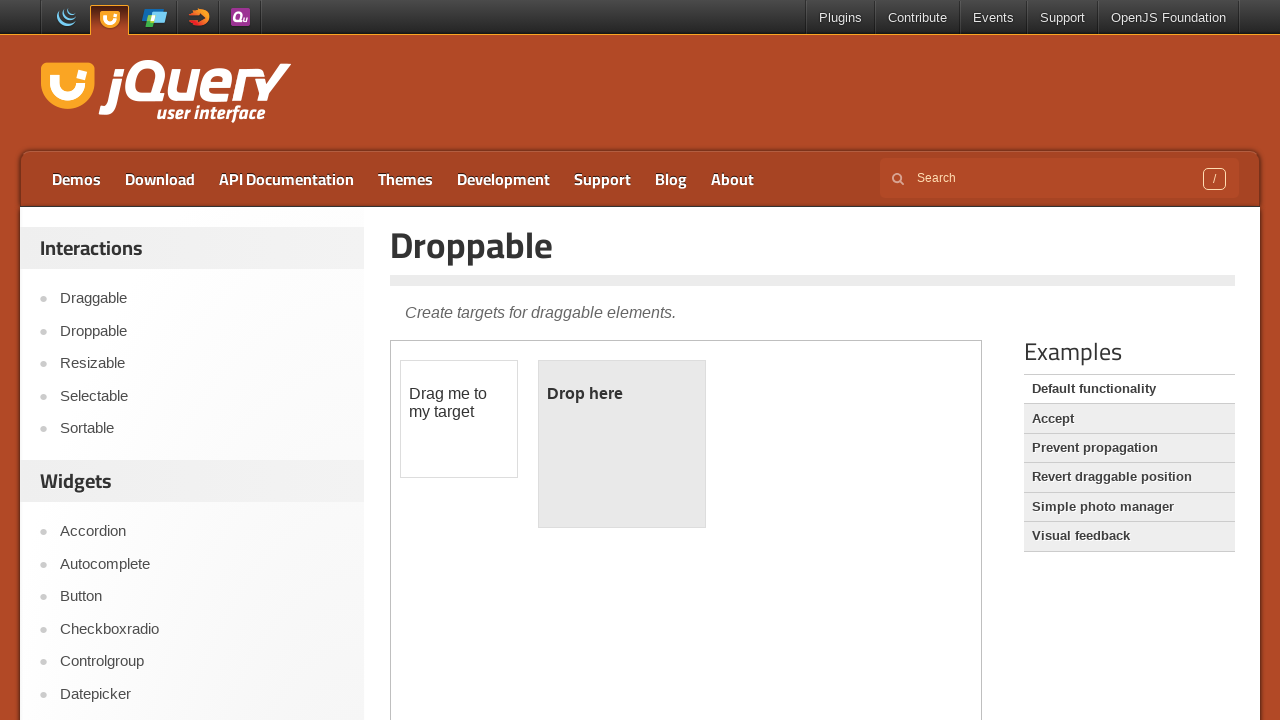

Dragged element to target position (offset: +155px horizontal, +70px vertical) at (614, 489)
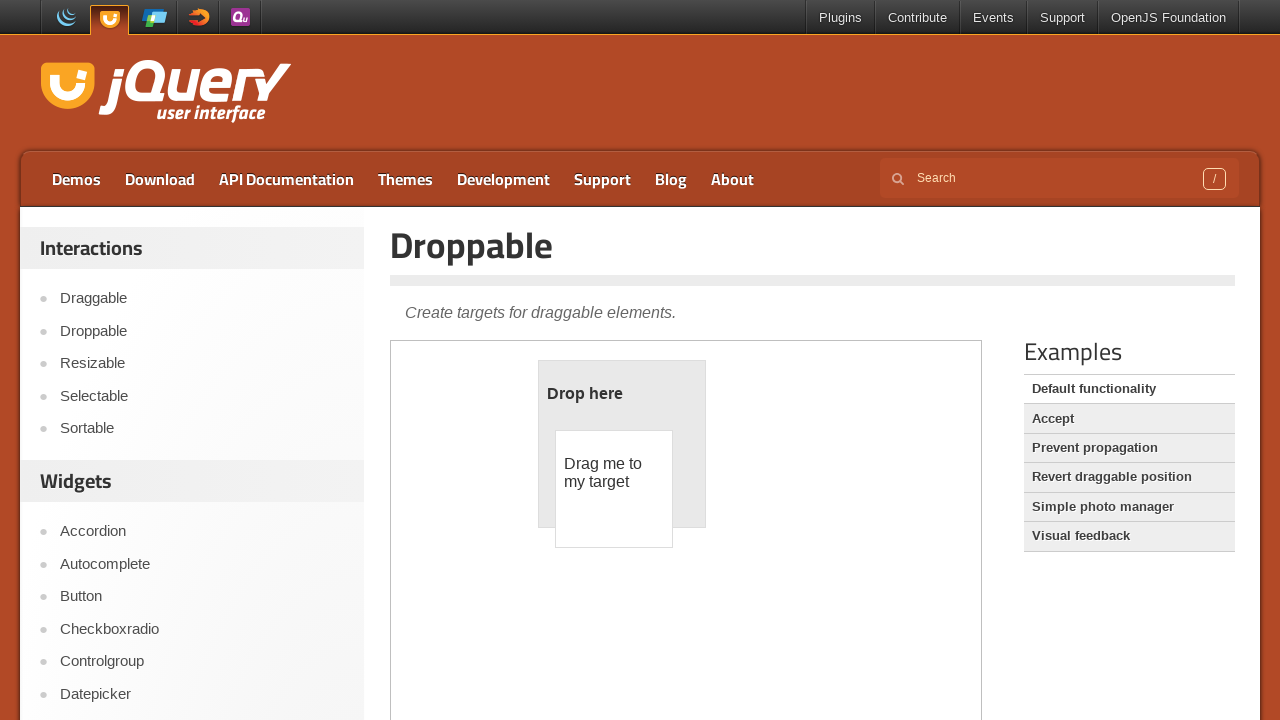

Released mouse button to complete drag and drop at (614, 489)
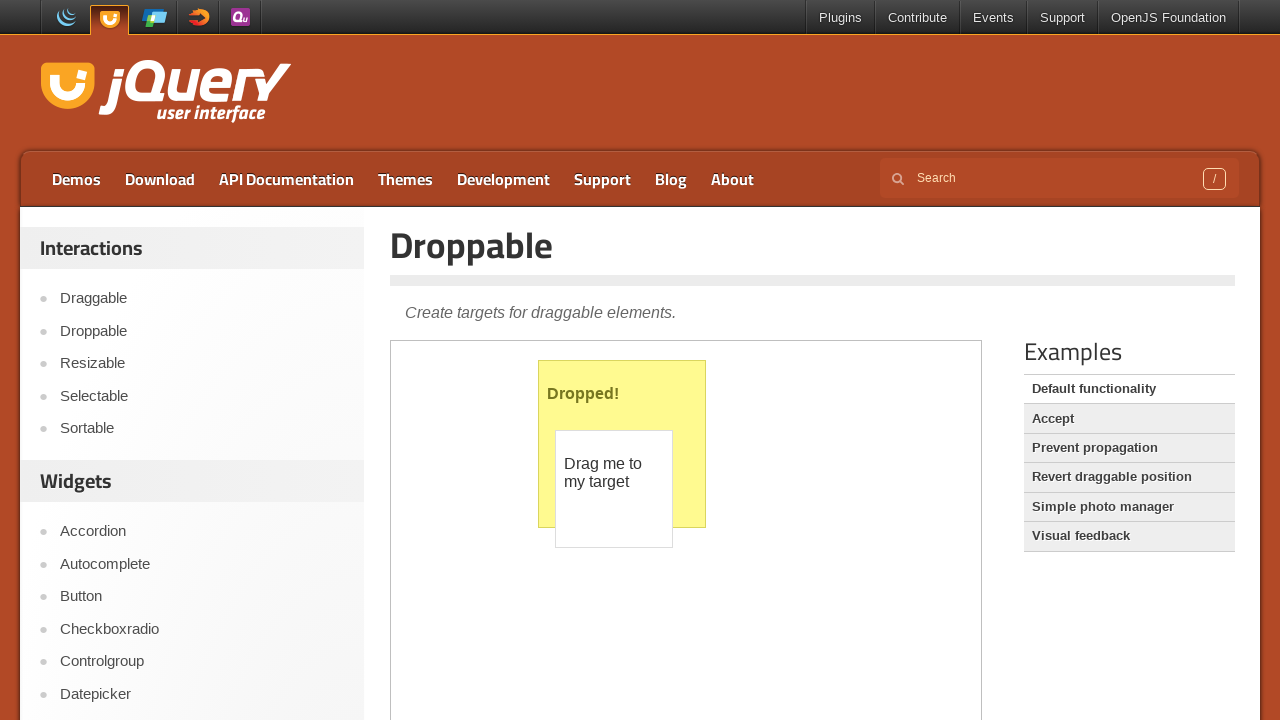

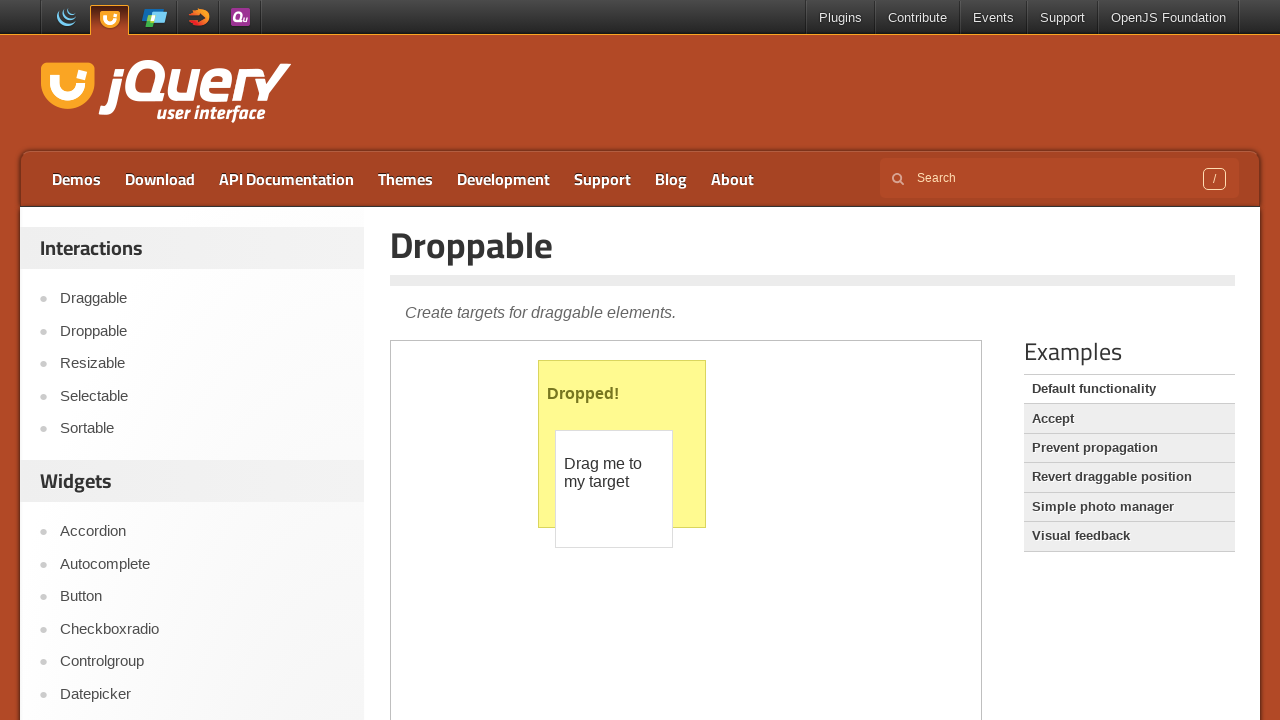